Tests closing a fake modal alert by pressing Escape key on the OK button.

Starting URL: https://testpages.eviltester.com/styled/alerts/fake-alert-test.html

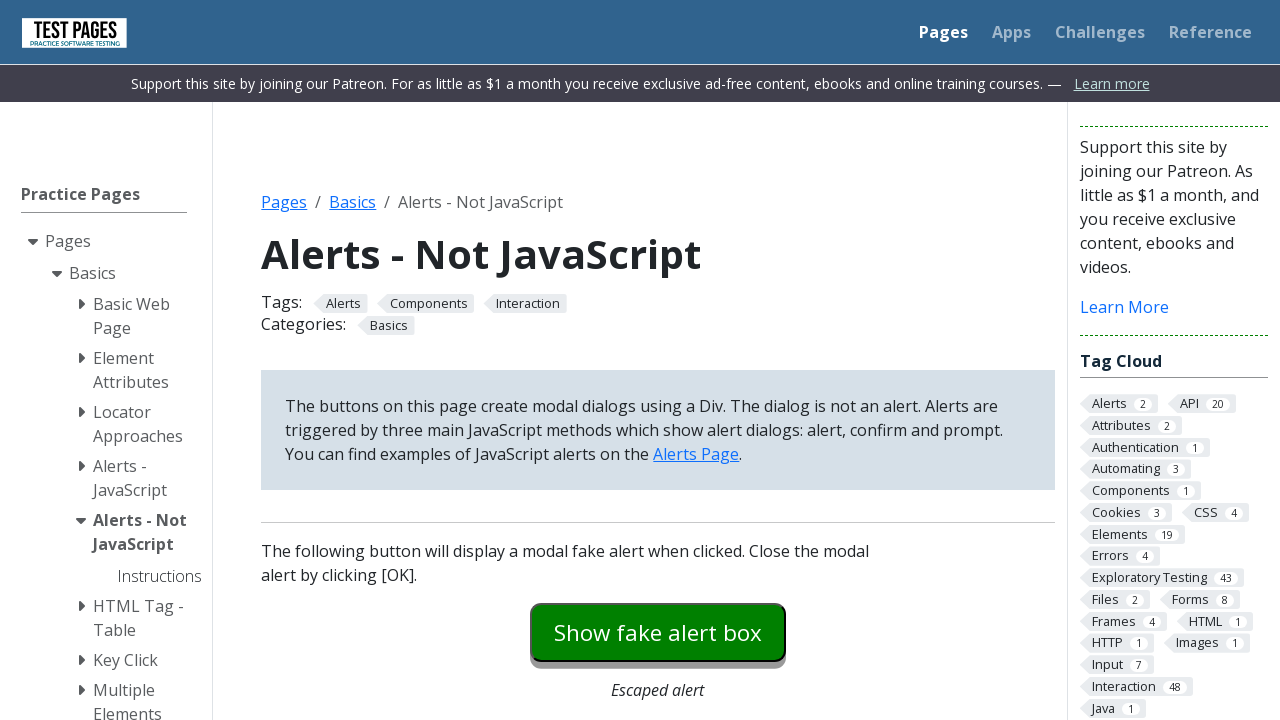

Clicked the modal dialog button to trigger fake alert at (658, 360) on #modaldialog
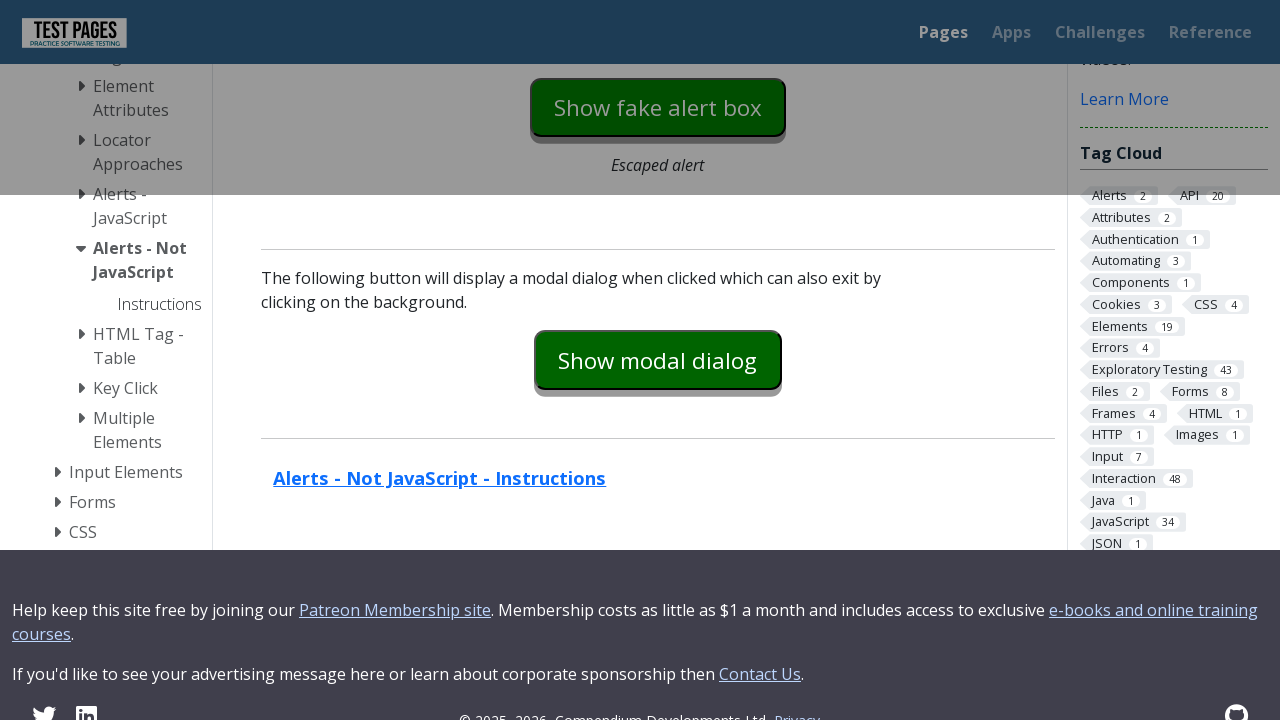

Focused on the OK button in the fake modal alert on #dialog-ok
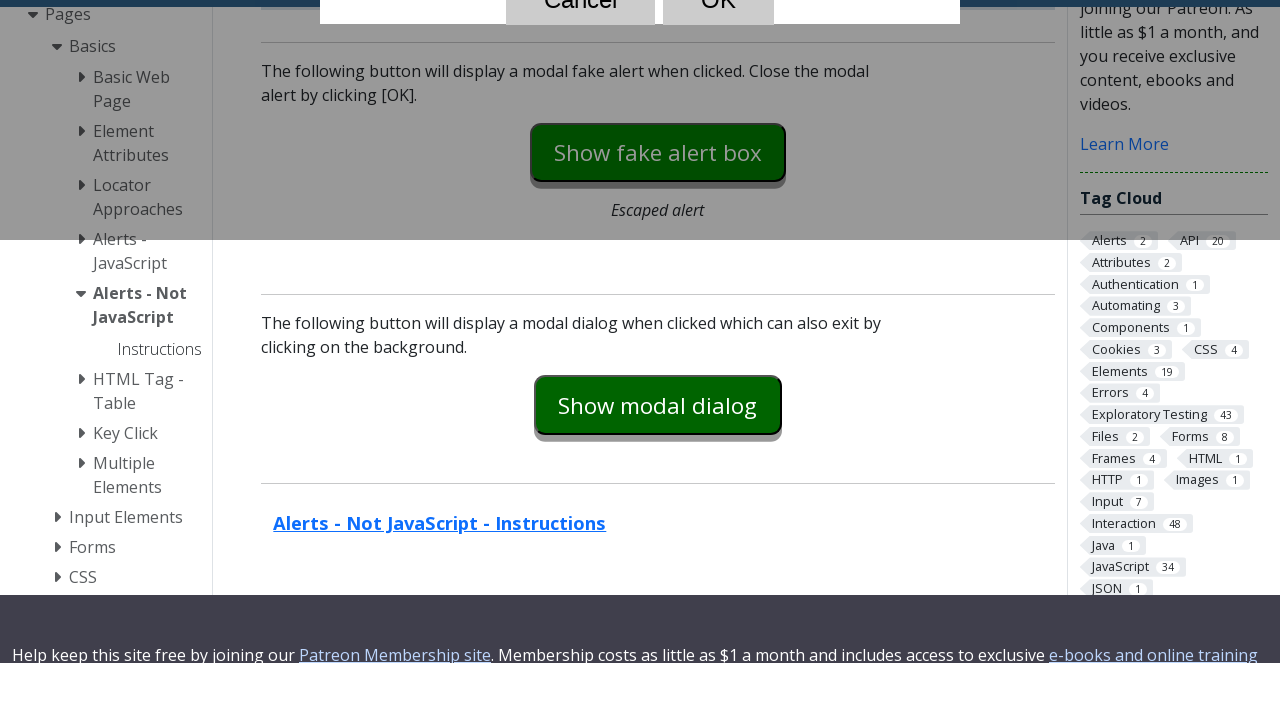

Pressed Escape key to close the fake modal alert
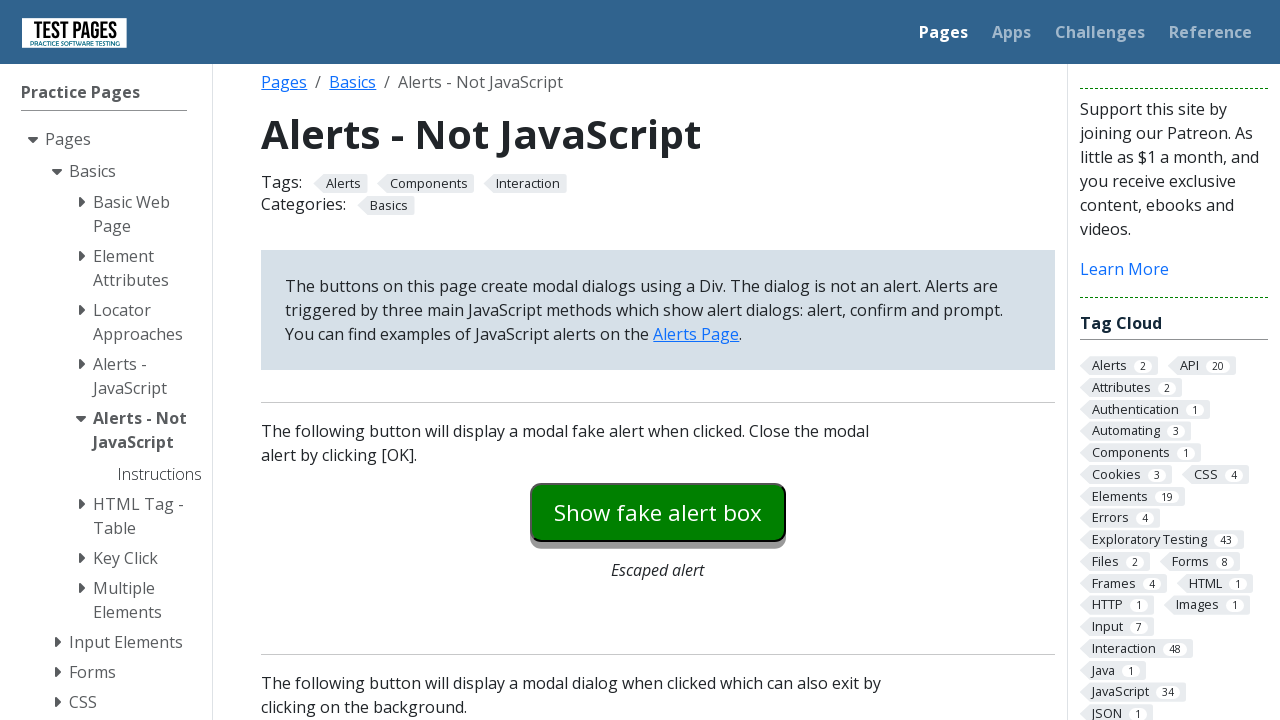

Verified that the fake modal alert is no longer visible
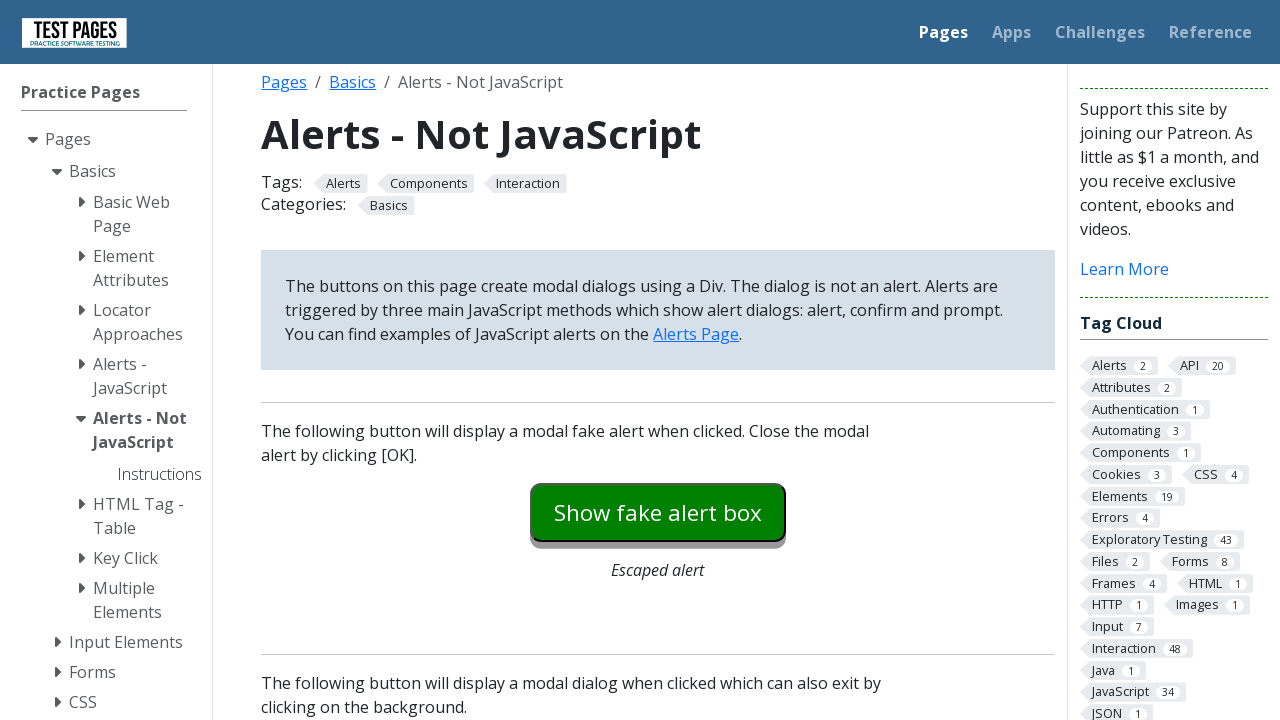

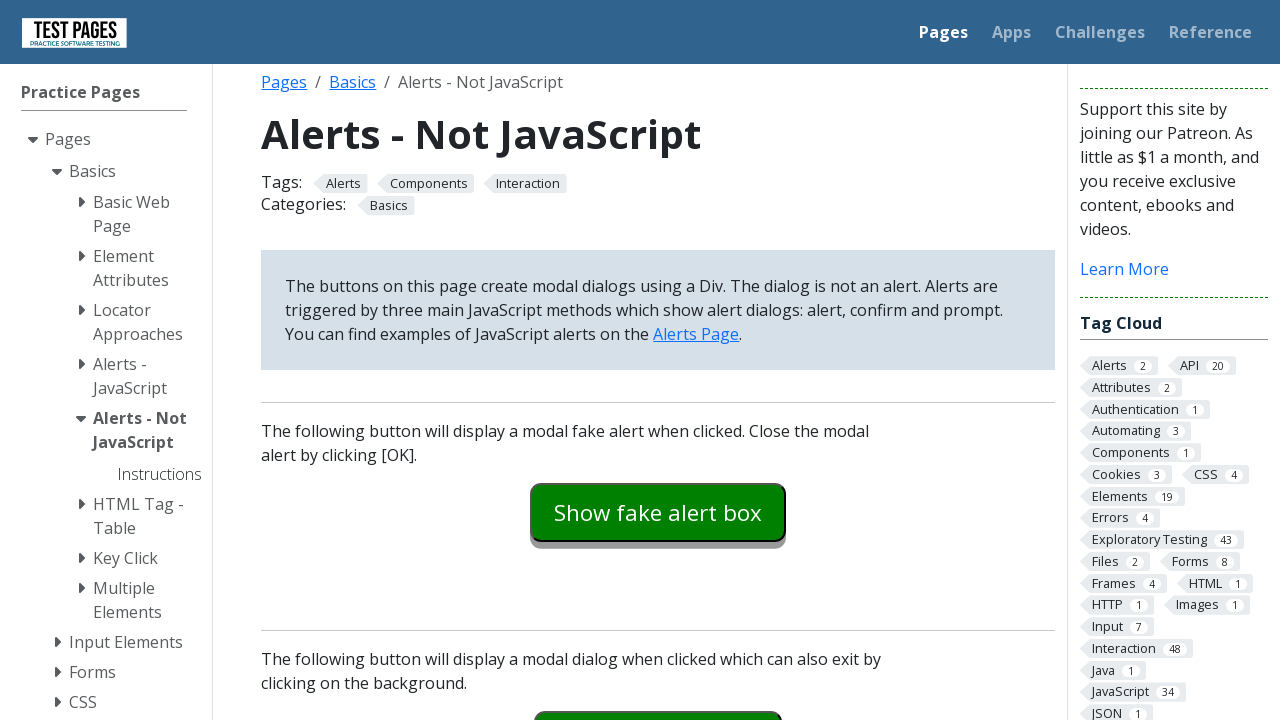